Tests that clicking the search button shows "No recent searches" message when there are no previous searches

Starting URL: https://playwright.dev/

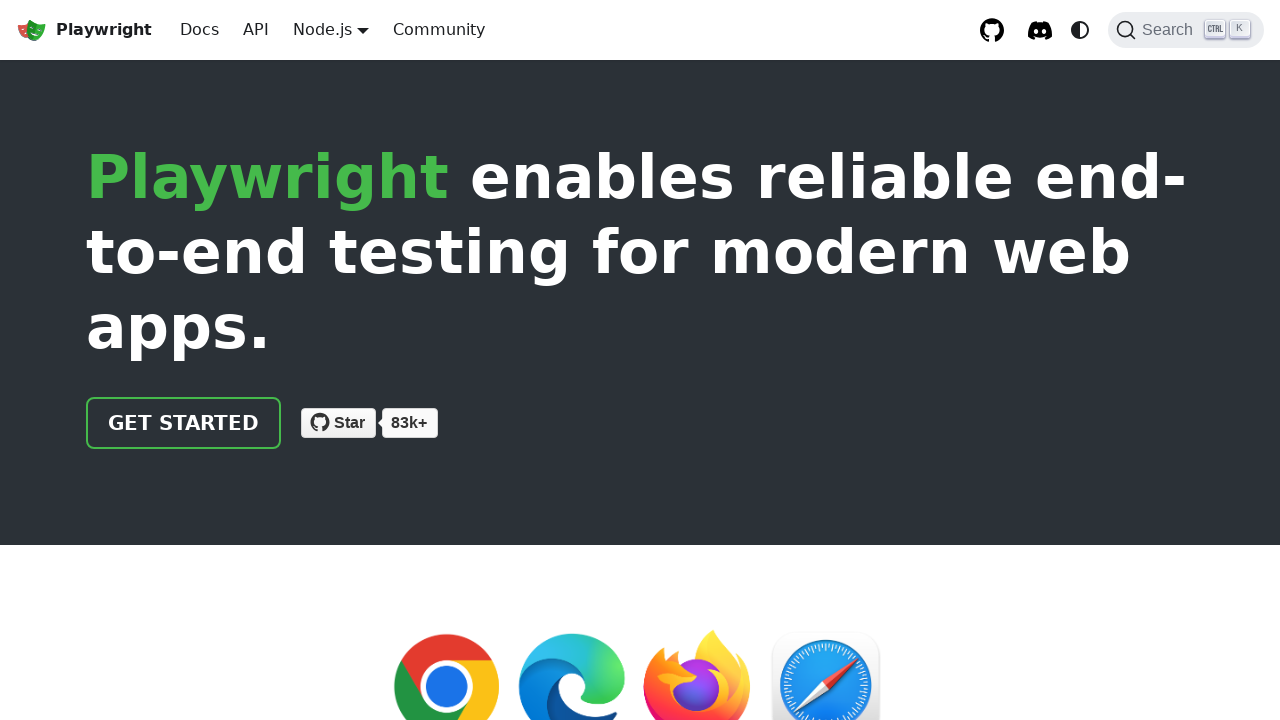

Clicked the DocSearch button to open search at (1186, 30) on button.DocSearch-Button
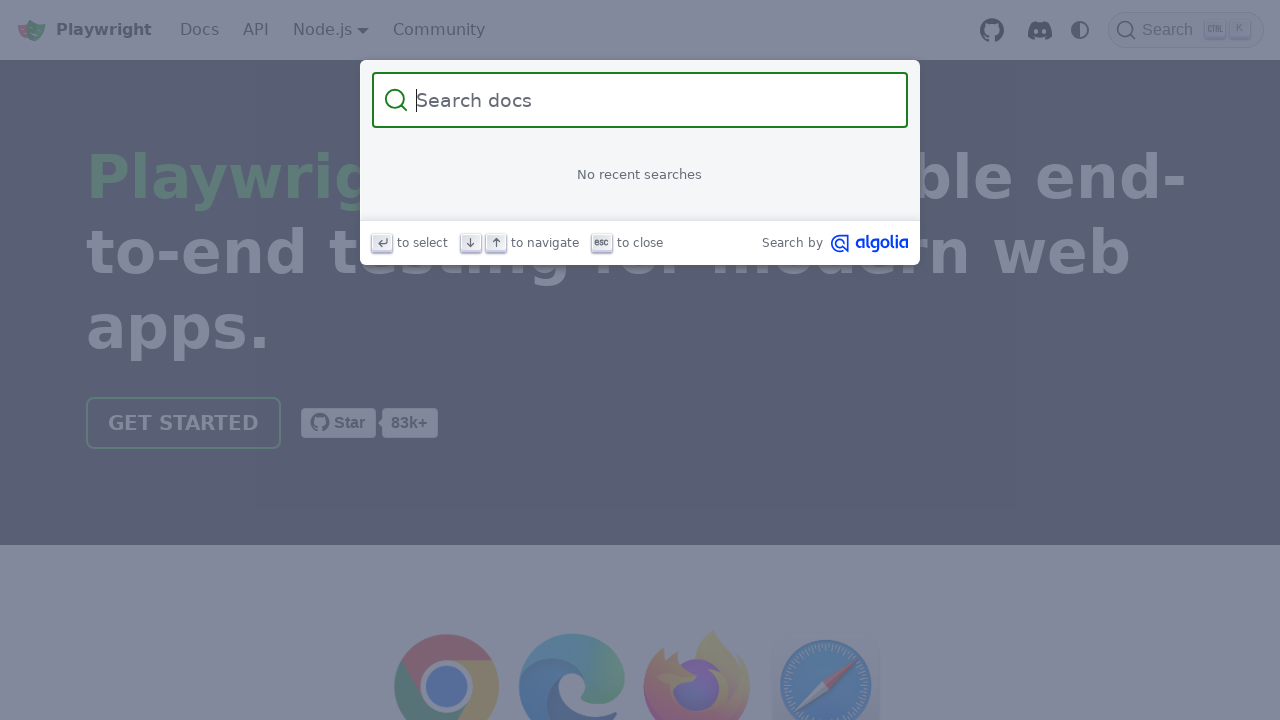

Located the DocSearch Help element
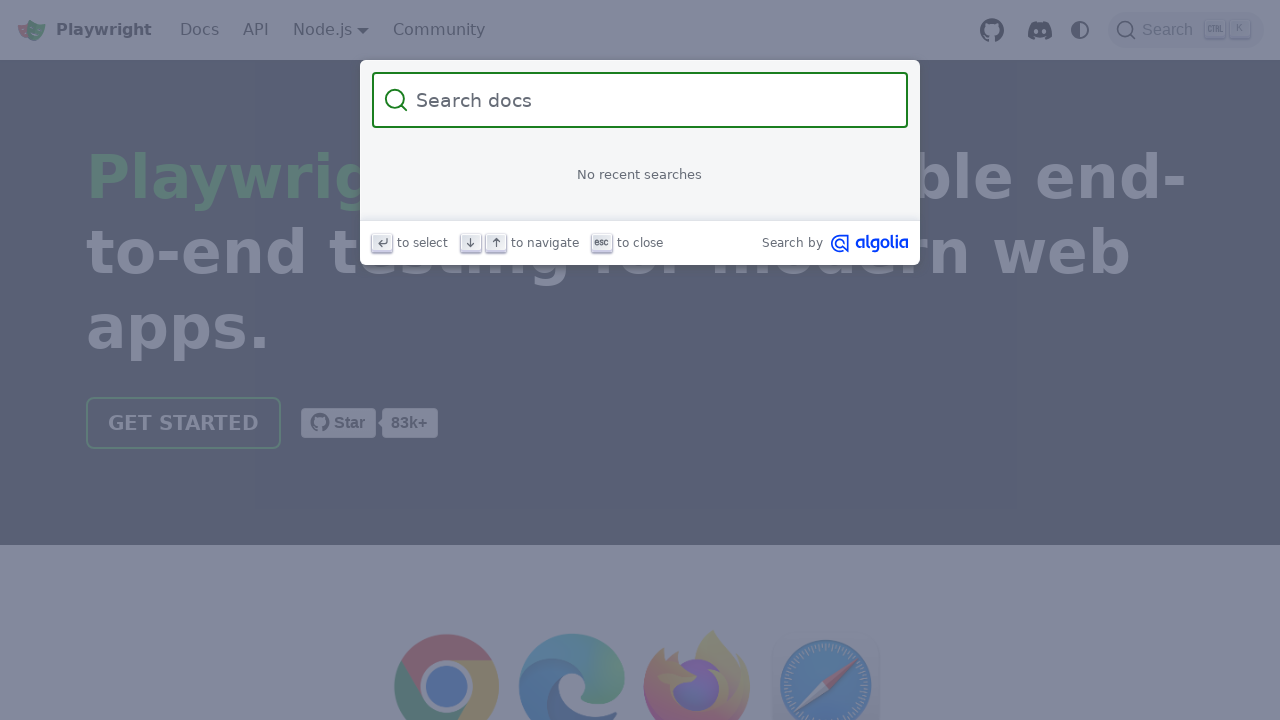

Verified that 'No recent searches' message is displayed
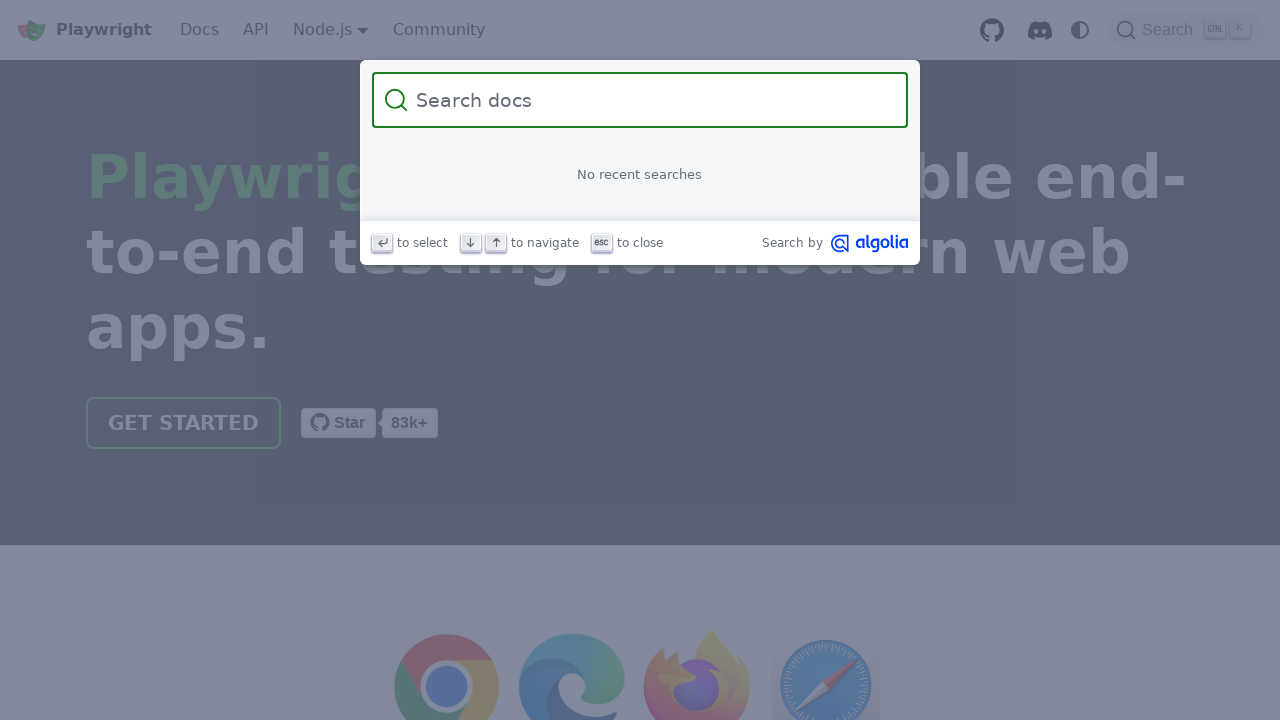

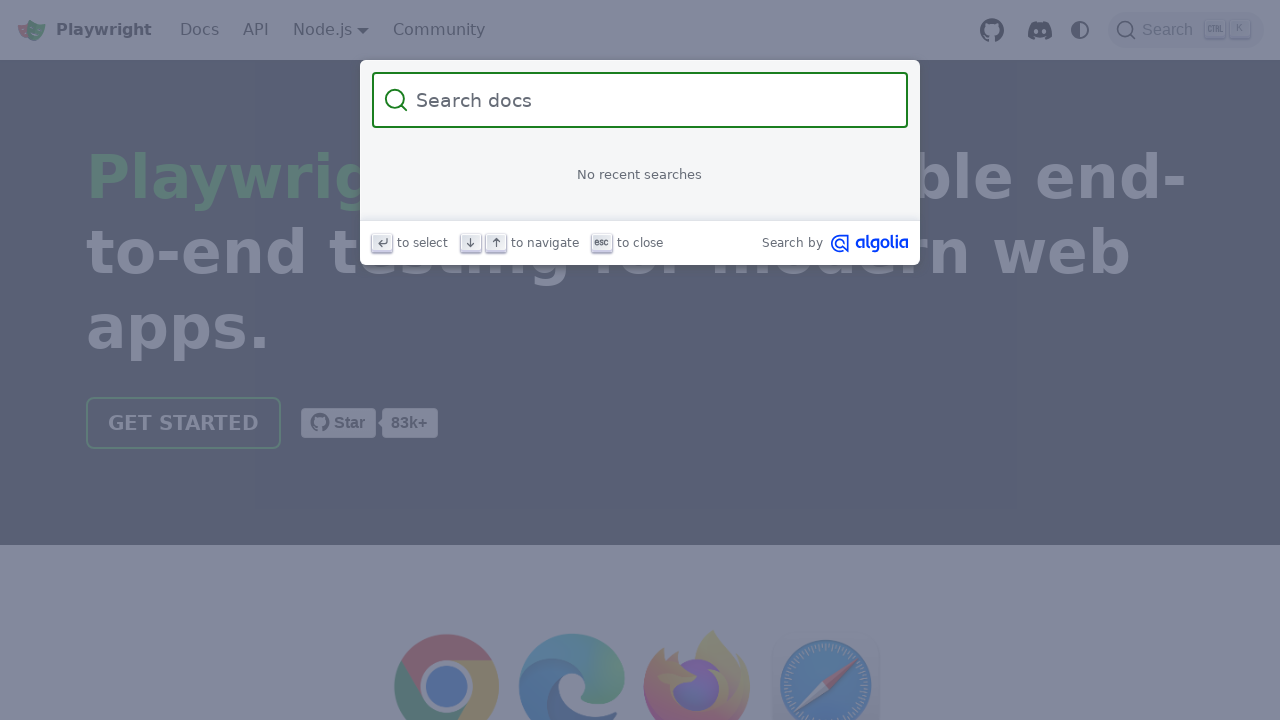